Navigates to JMC Education website and verifies the page loads by checking the title and URL

Starting URL: https://jmc.edu/

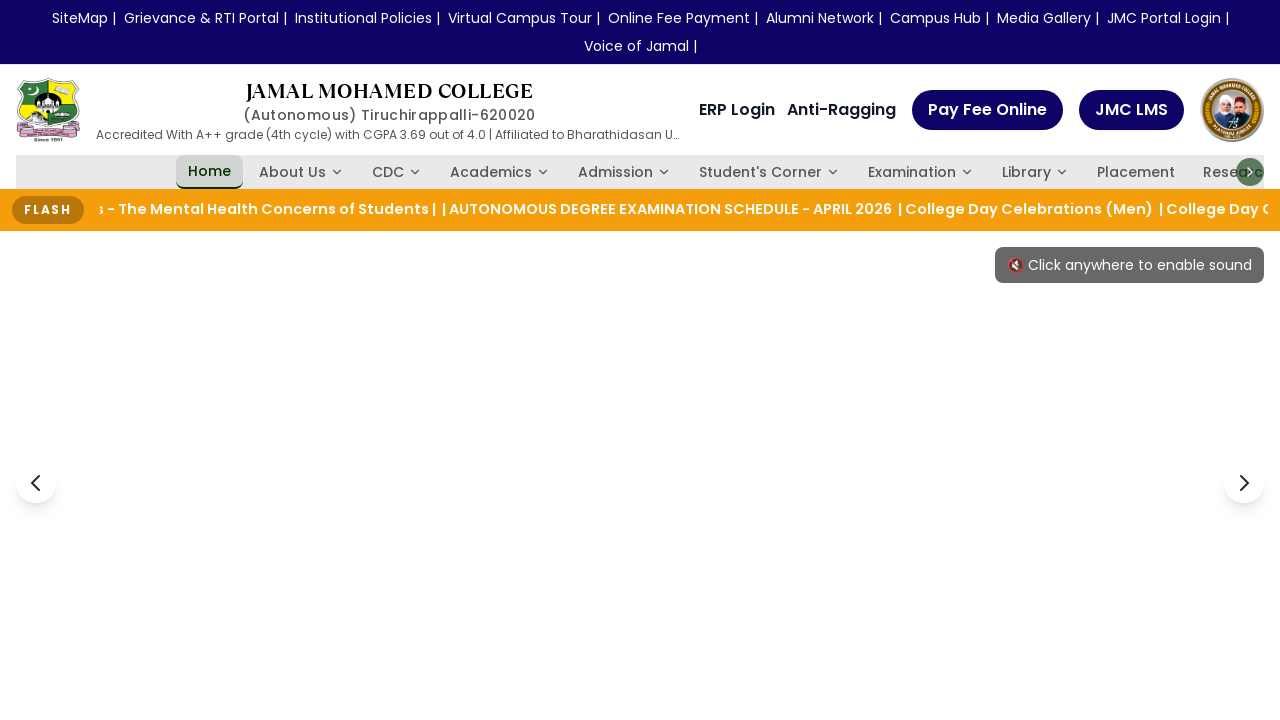

Waited for page to reach domcontentloaded state
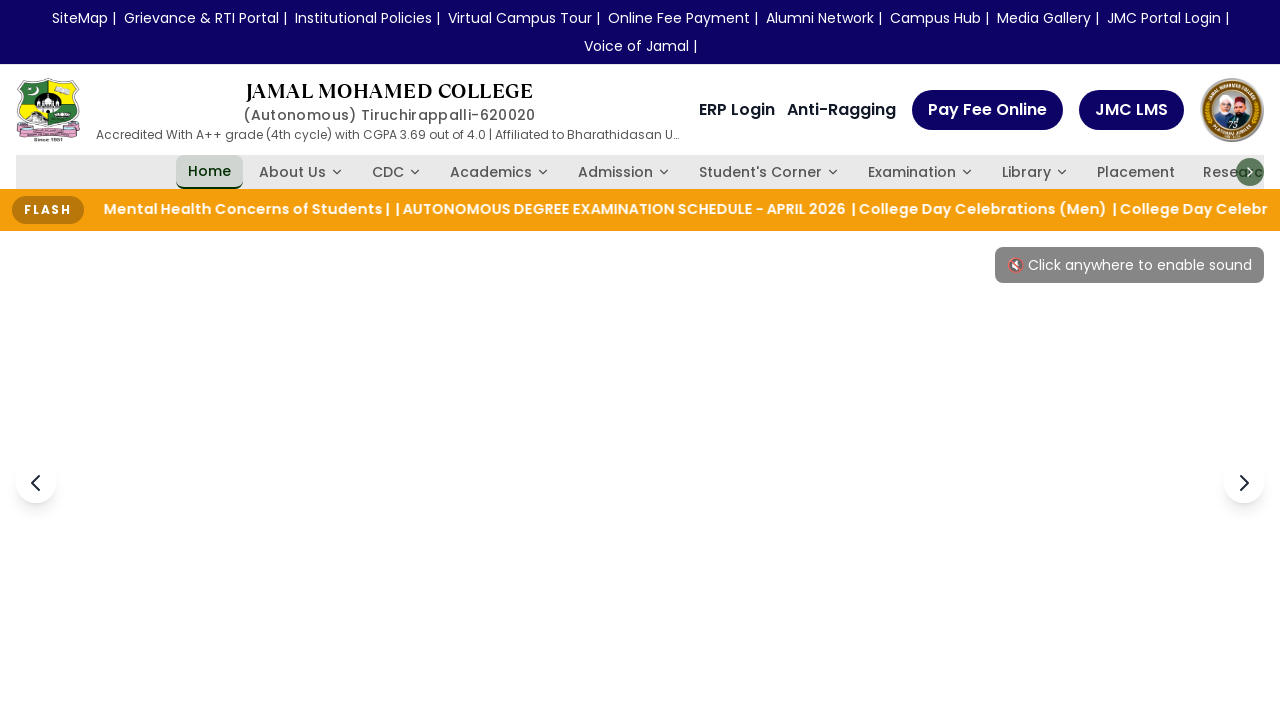

Verified page title is present
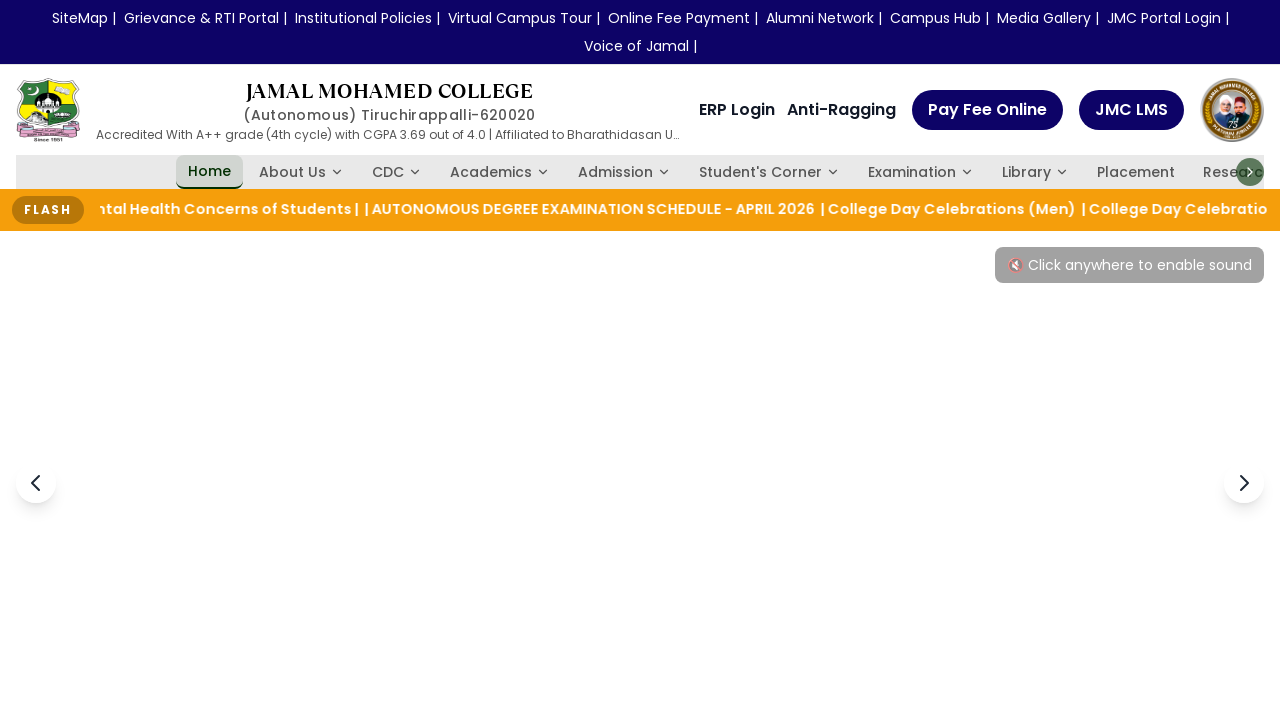

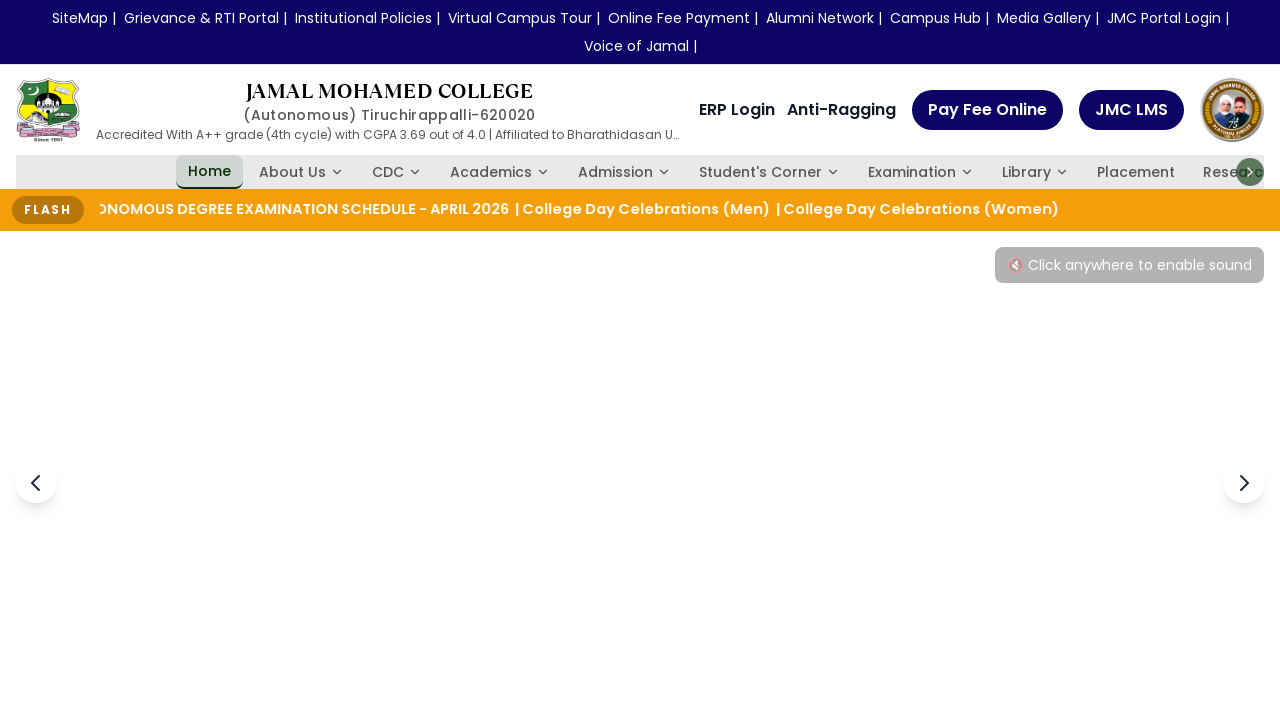